Tests dynamic loading functionality by clicking a start button and waiting for "Hello World" text to appear using explicit wait patterns.

Starting URL: https://the-internet.herokuapp.com/dynamic_loading/1

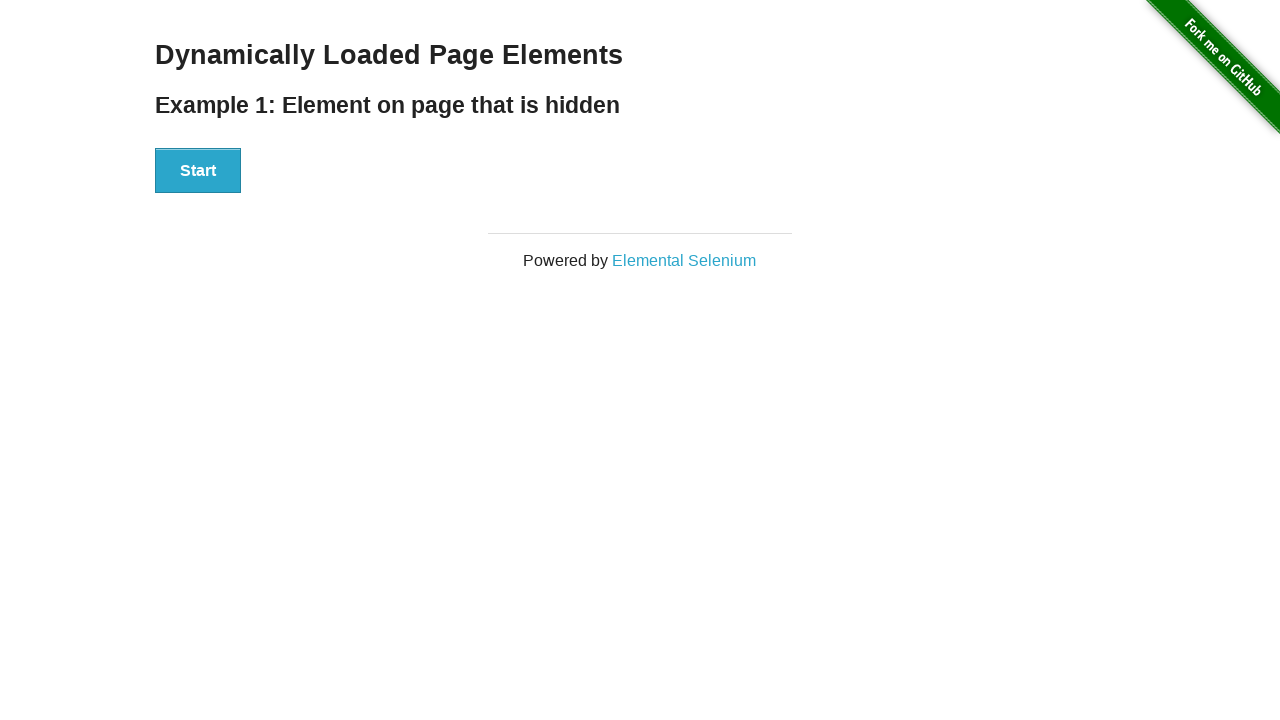

Clicked the start button to trigger dynamic loading at (198, 171) on #start button
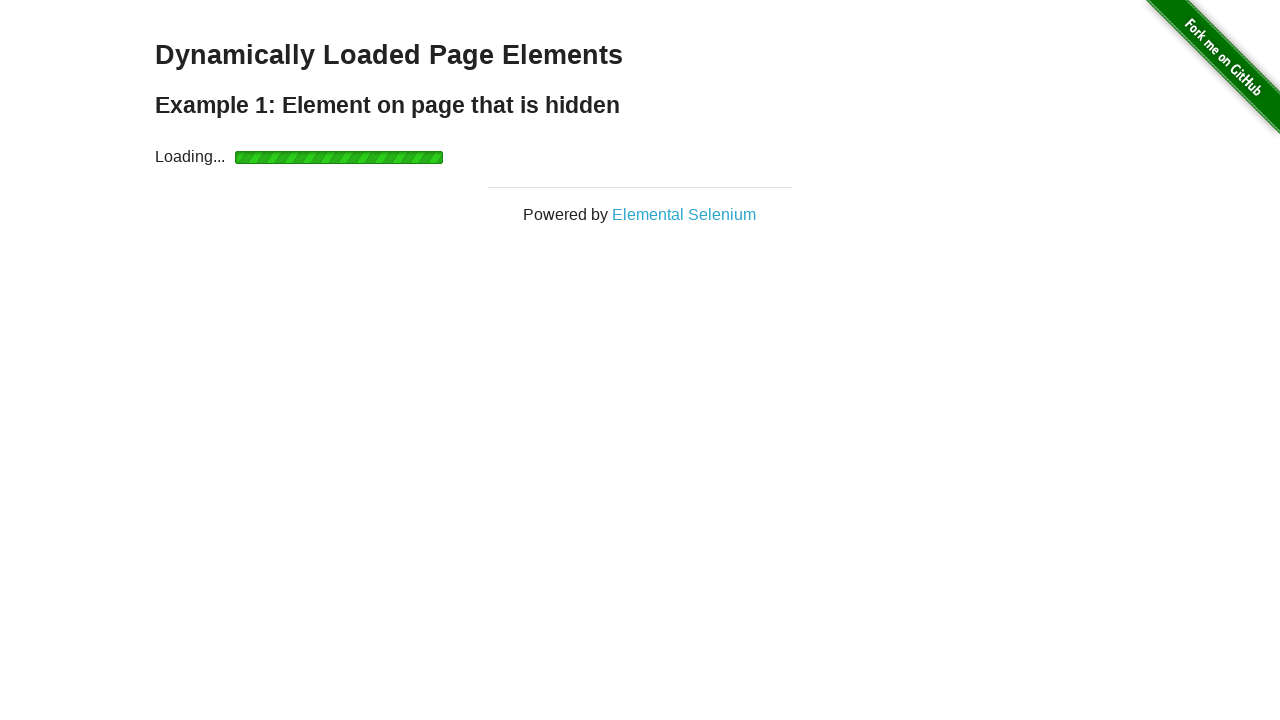

Waited for finish element to become visible
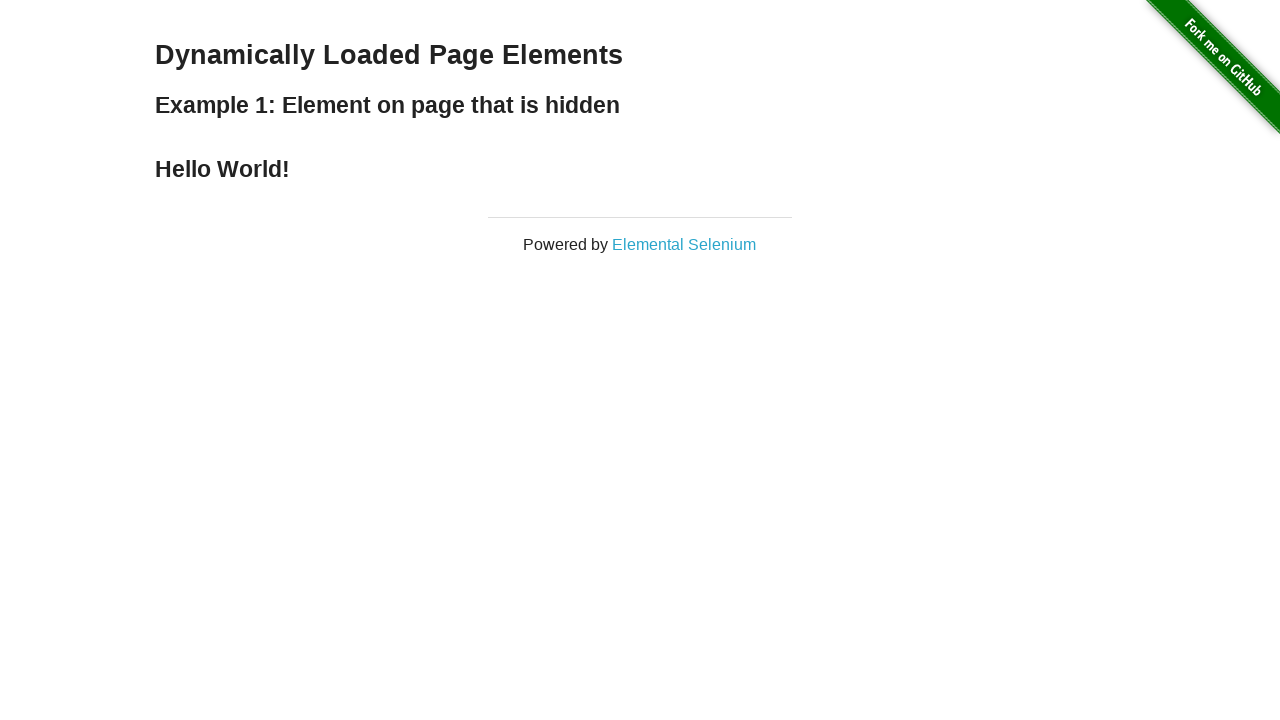

Located the finish element
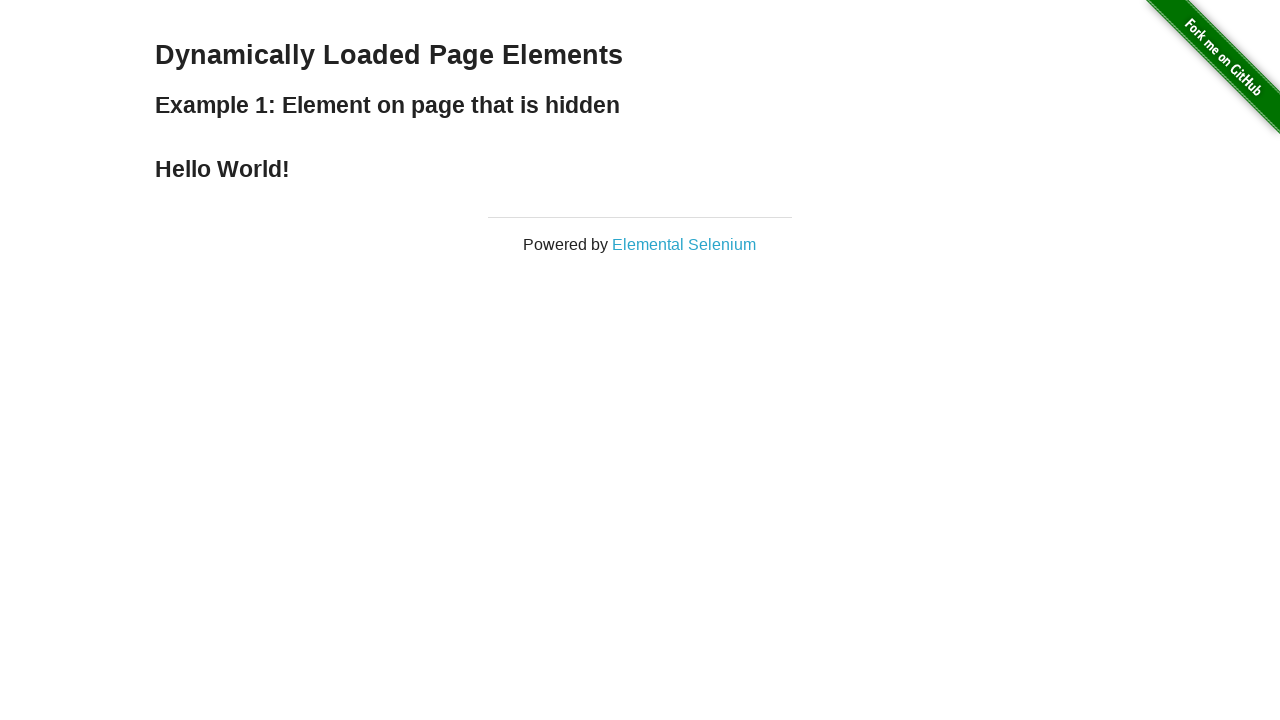

Verified that finish element contains 'Hello World!' text
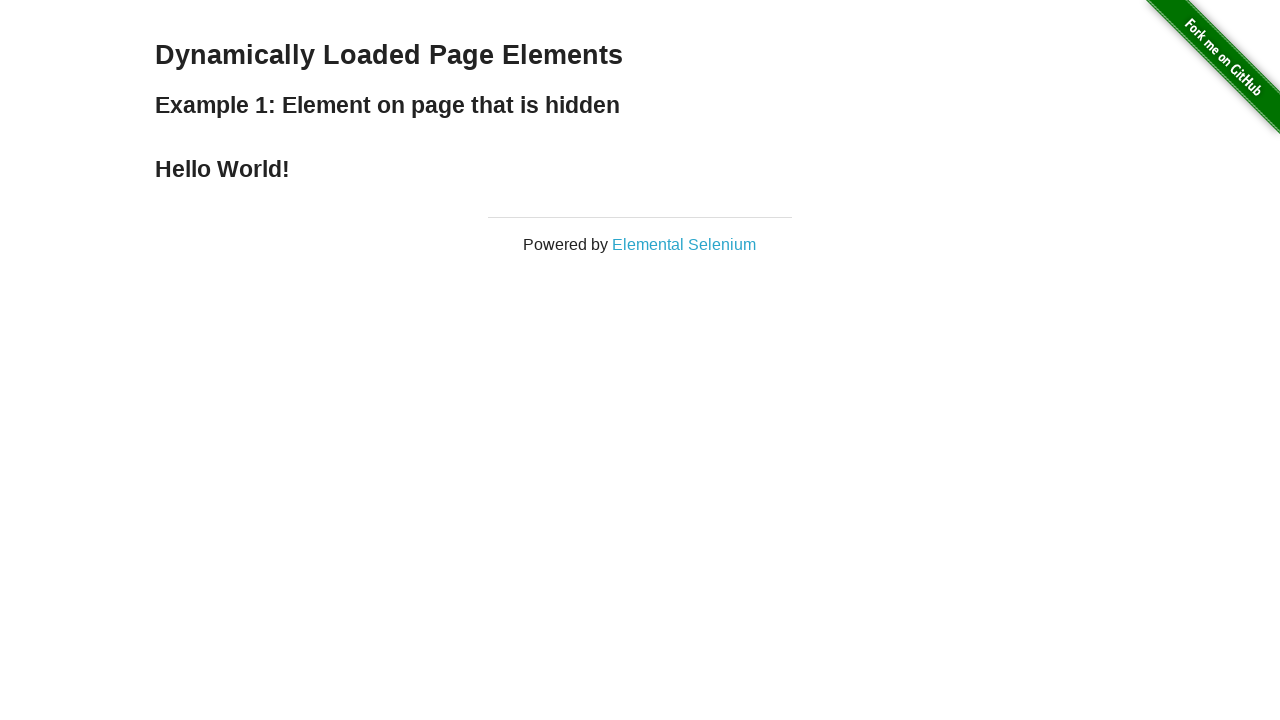

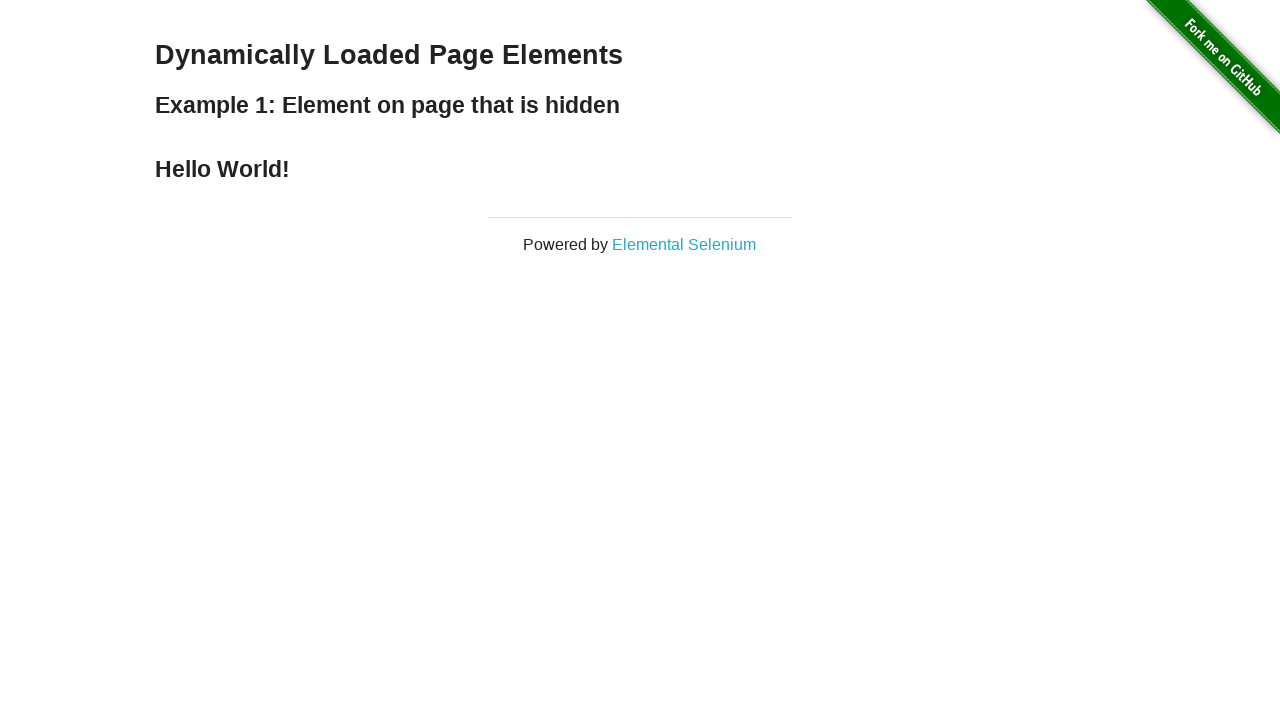